Tests alert handling by clicking a button that triggers an alert and then accepting it

Starting URL: https://formy-project.herokuapp.com/switch-window

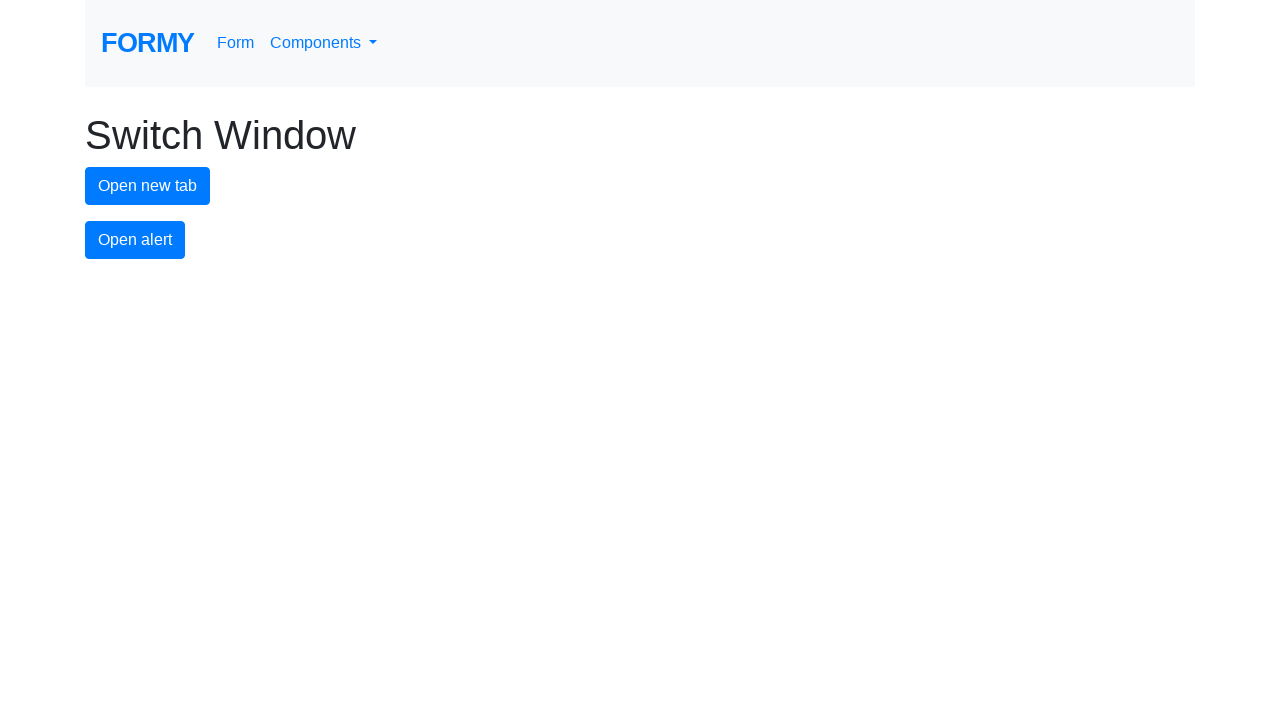

Clicked button to trigger alert dialog at (135, 240) on #alert-button
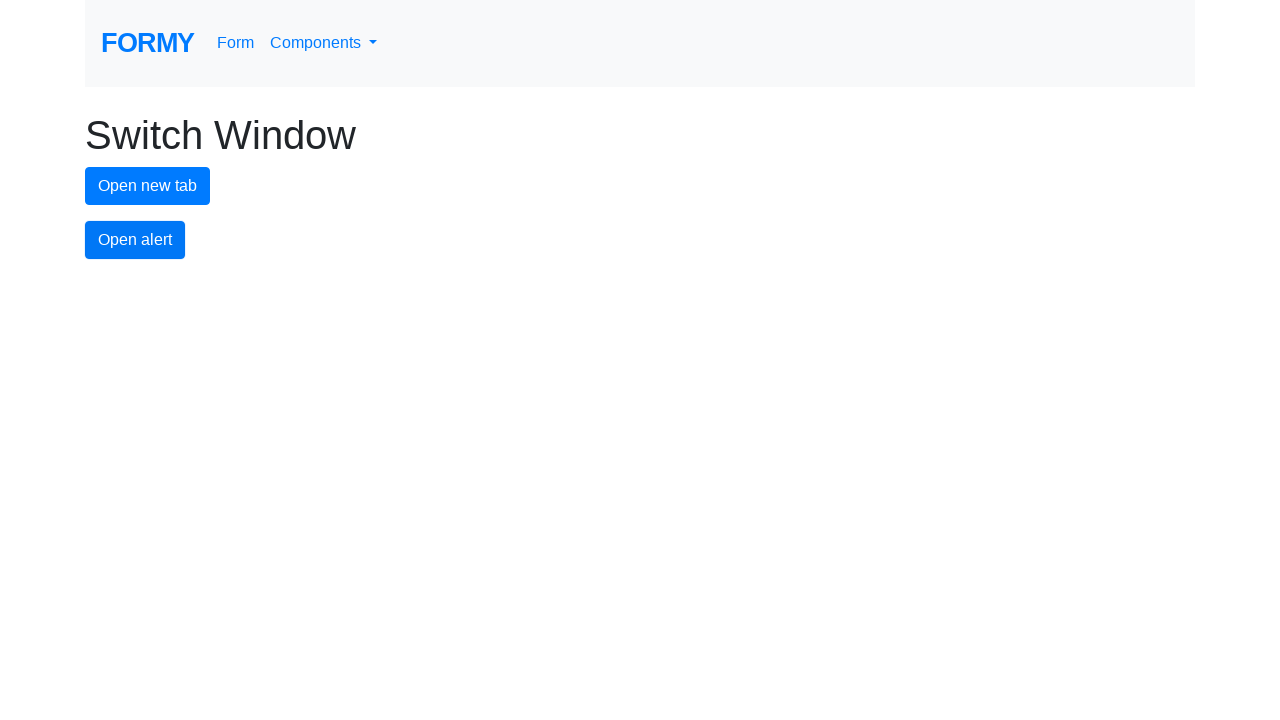

Set up dialog handler to accept alert
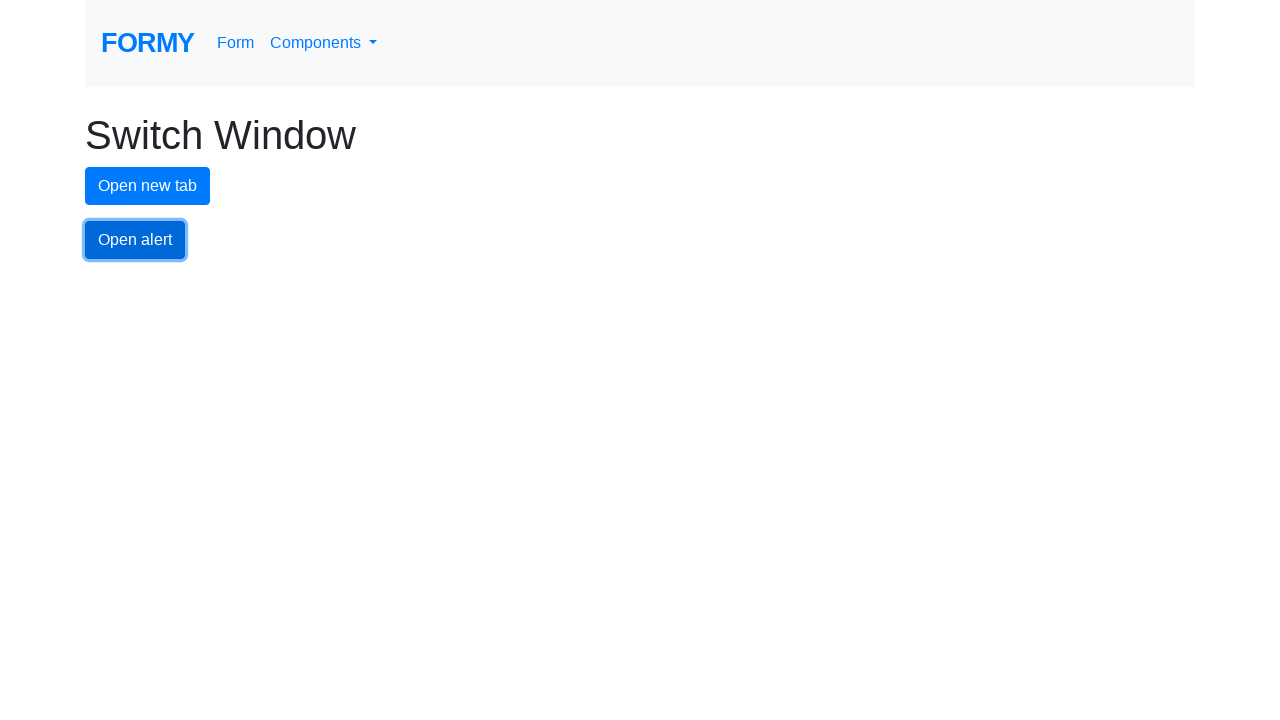

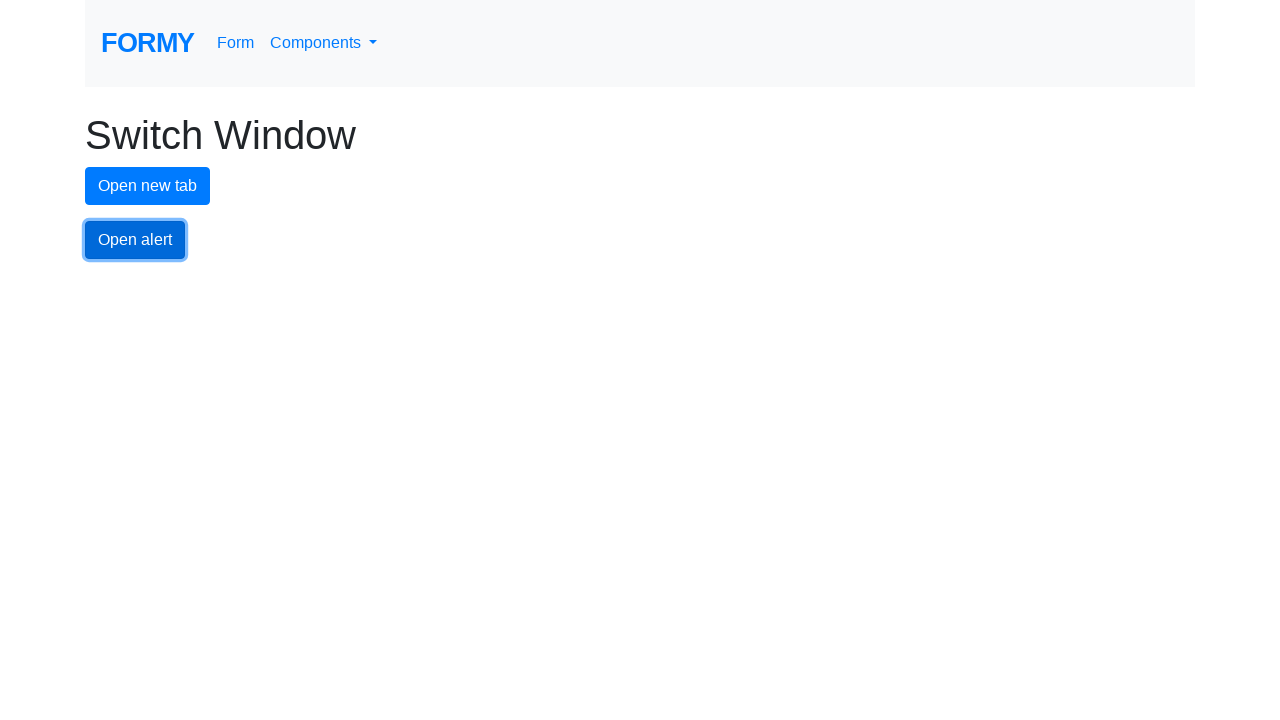